Tests infinite scroll functionality by scrolling down a page repeatedly and waiting for new content to load dynamically. The script scrolls through the page using PAGE_DOWN key presses and verifies that new quote elements appear.

Starting URL: http://www.webscrapingfordatascience.com/complexjavascript/

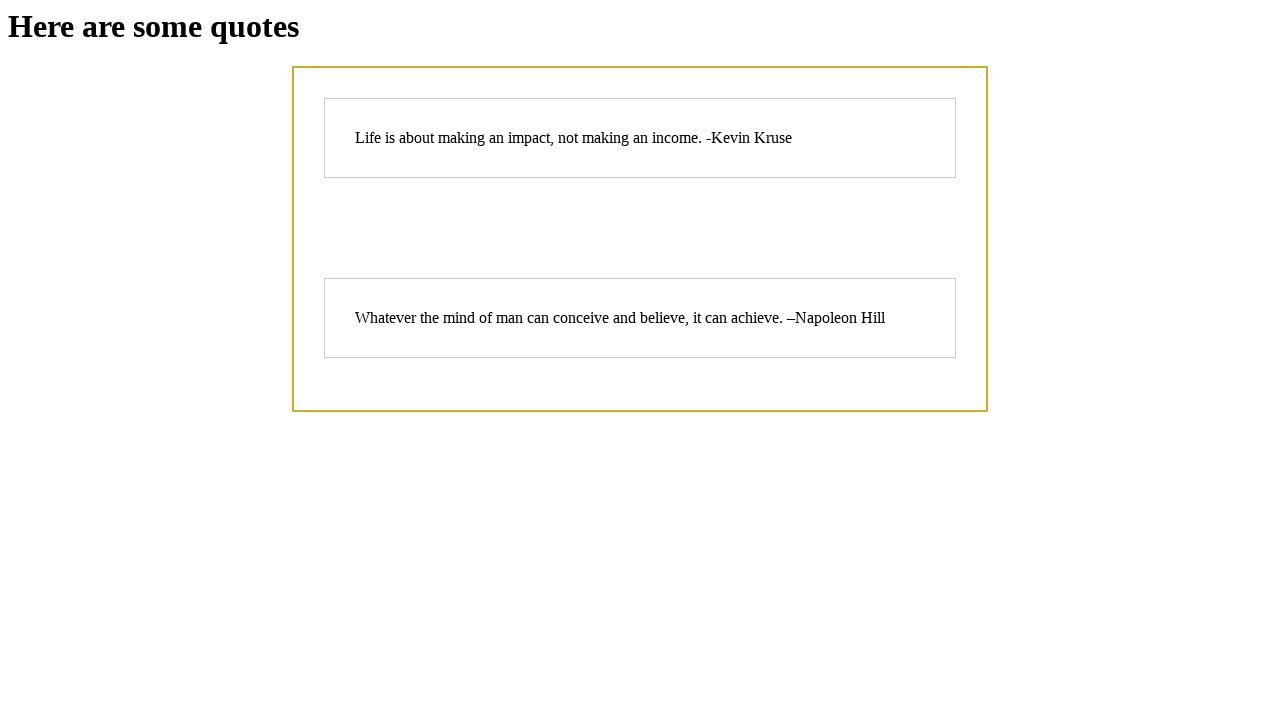

Waited for infinite scroll container to be present
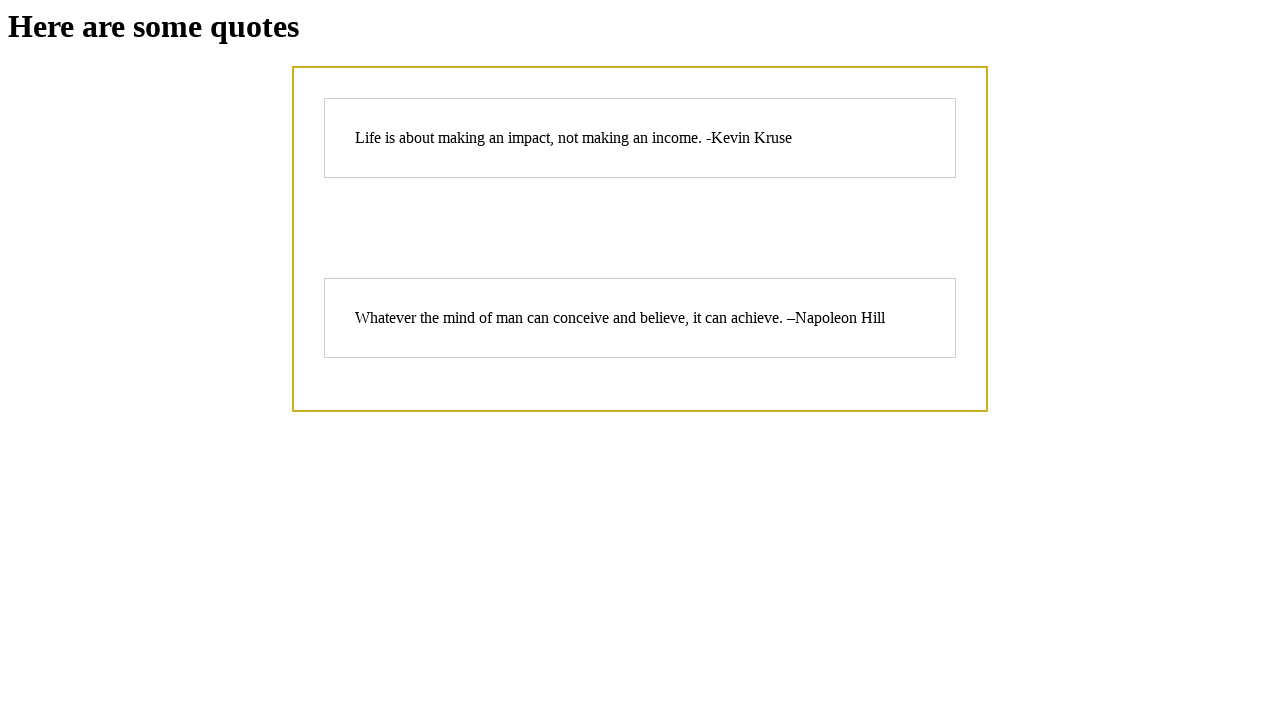

Clicked on scroll container to give it focus
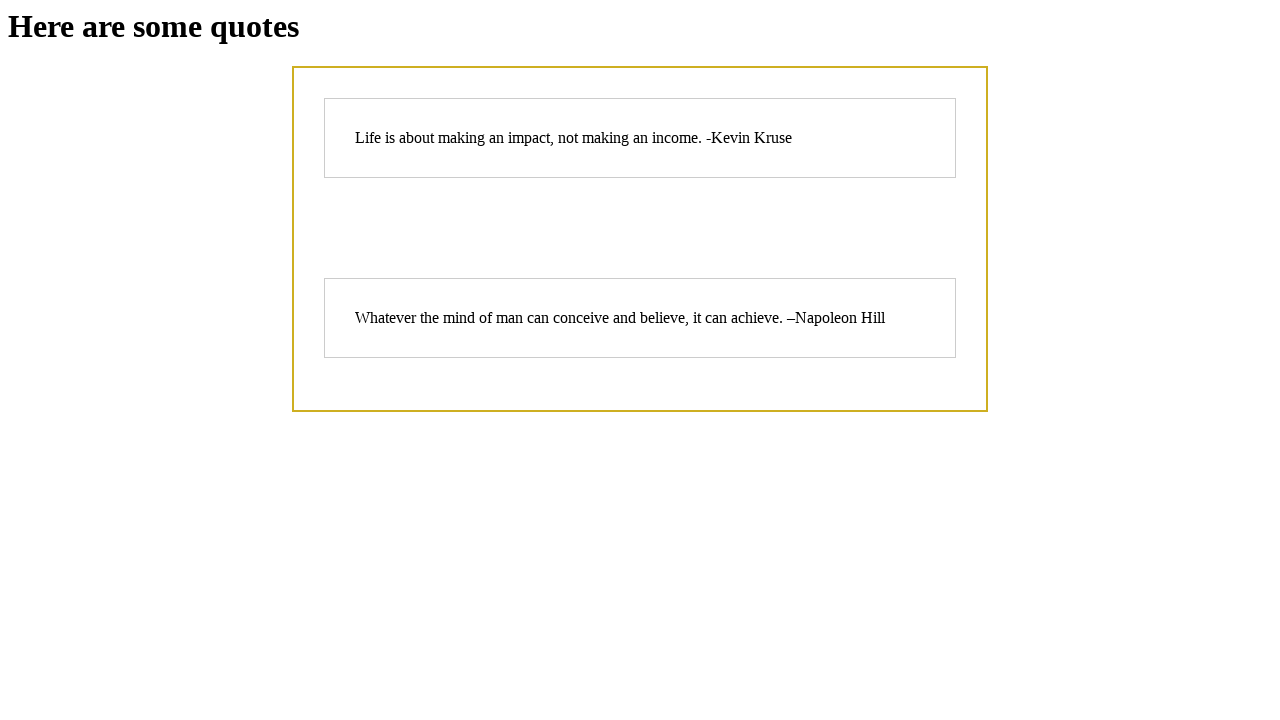

Scrolled down with 10 PAGE_DOWN key presses in iteration 1
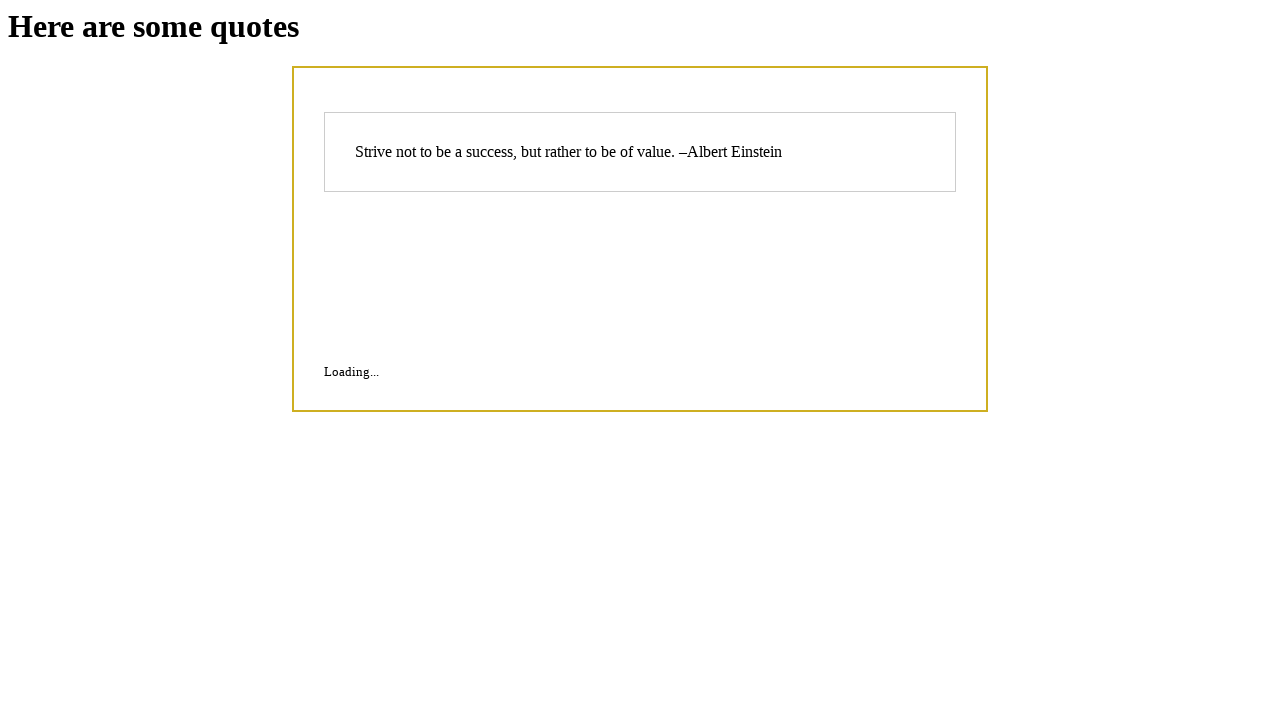

Waited 500ms for dynamic content to load
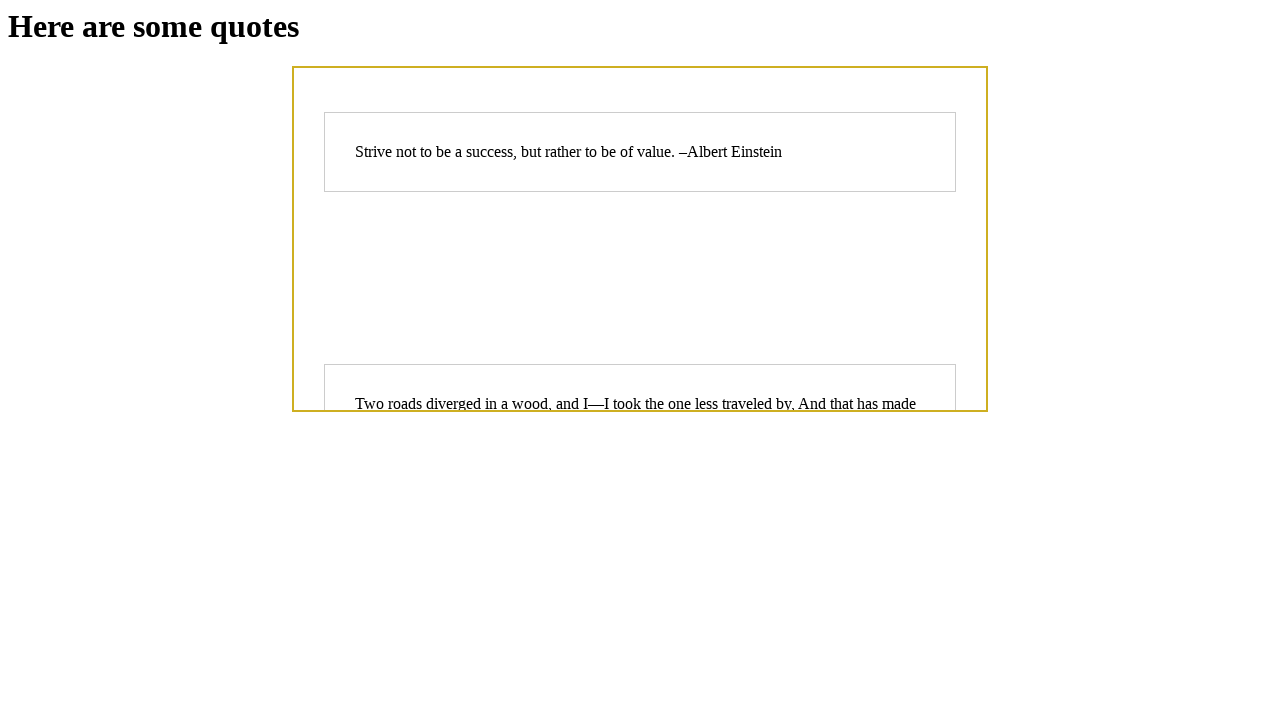

Checked quote count: 6 quotes now visible
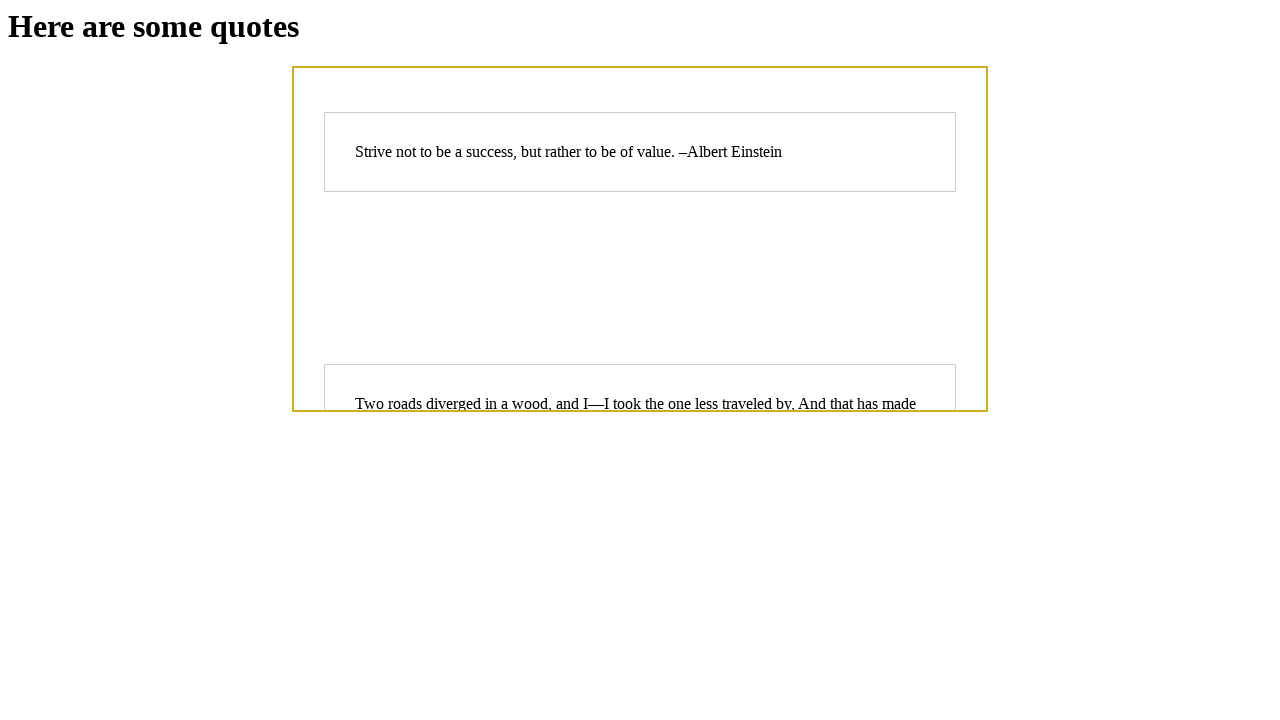

Scrolled down with 10 PAGE_DOWN key presses in iteration 2
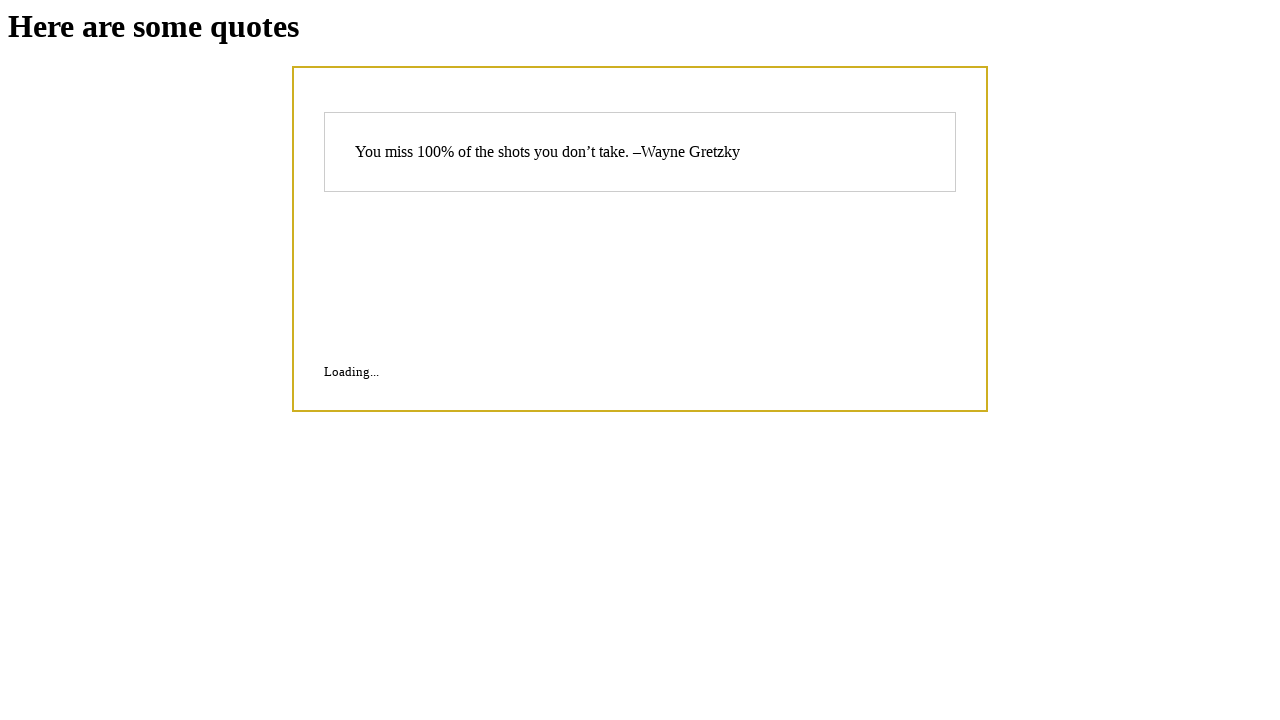

Waited 500ms for dynamic content to load
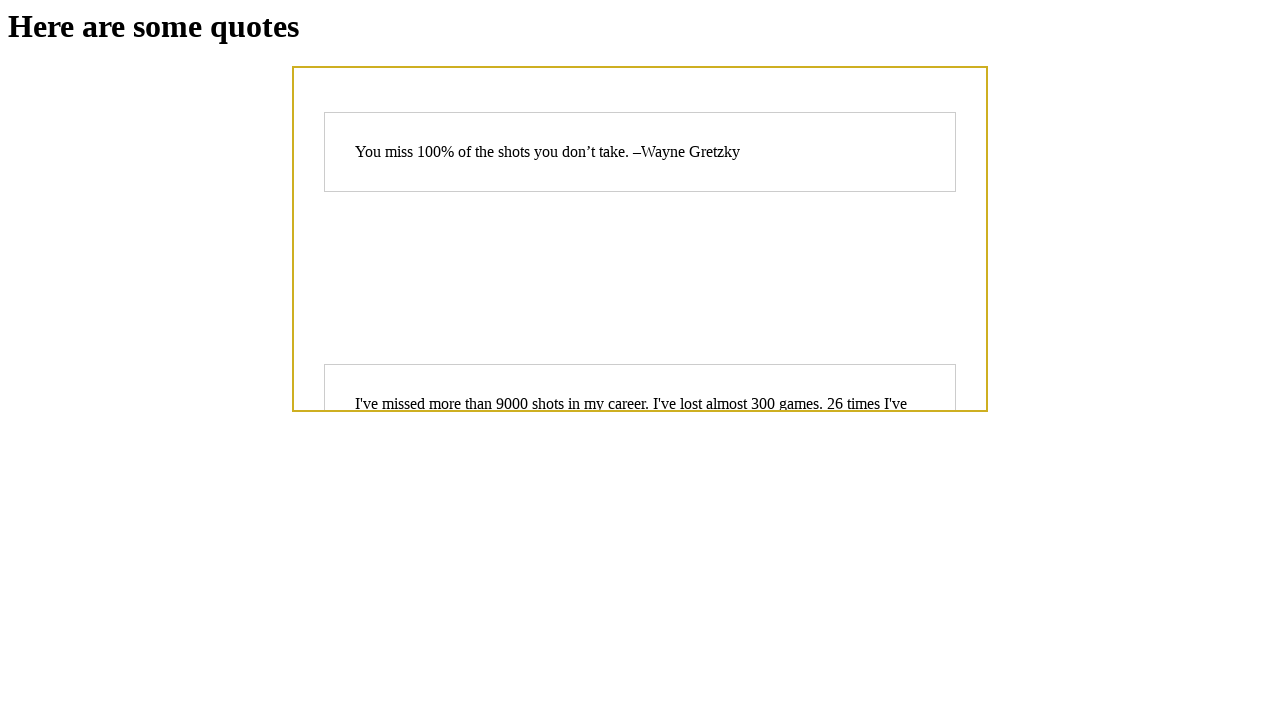

Checked quote count: 9 quotes now visible
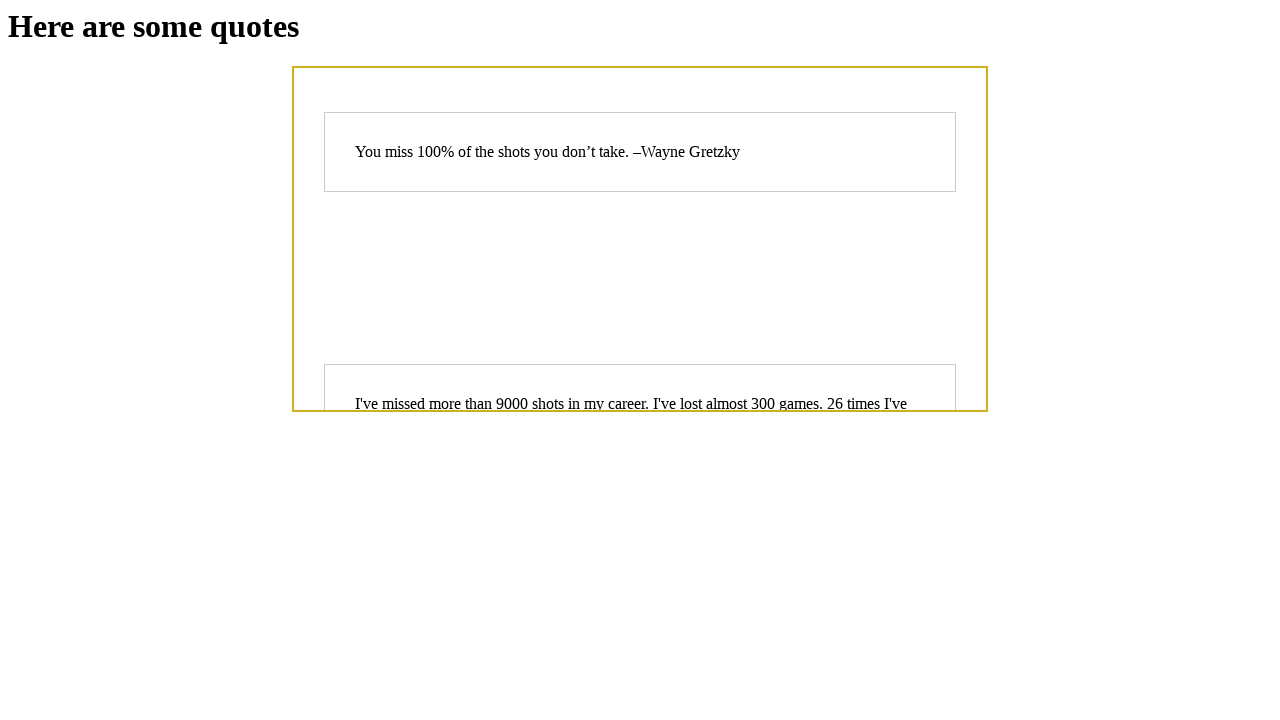

Scrolled down with 10 PAGE_DOWN key presses in iteration 3
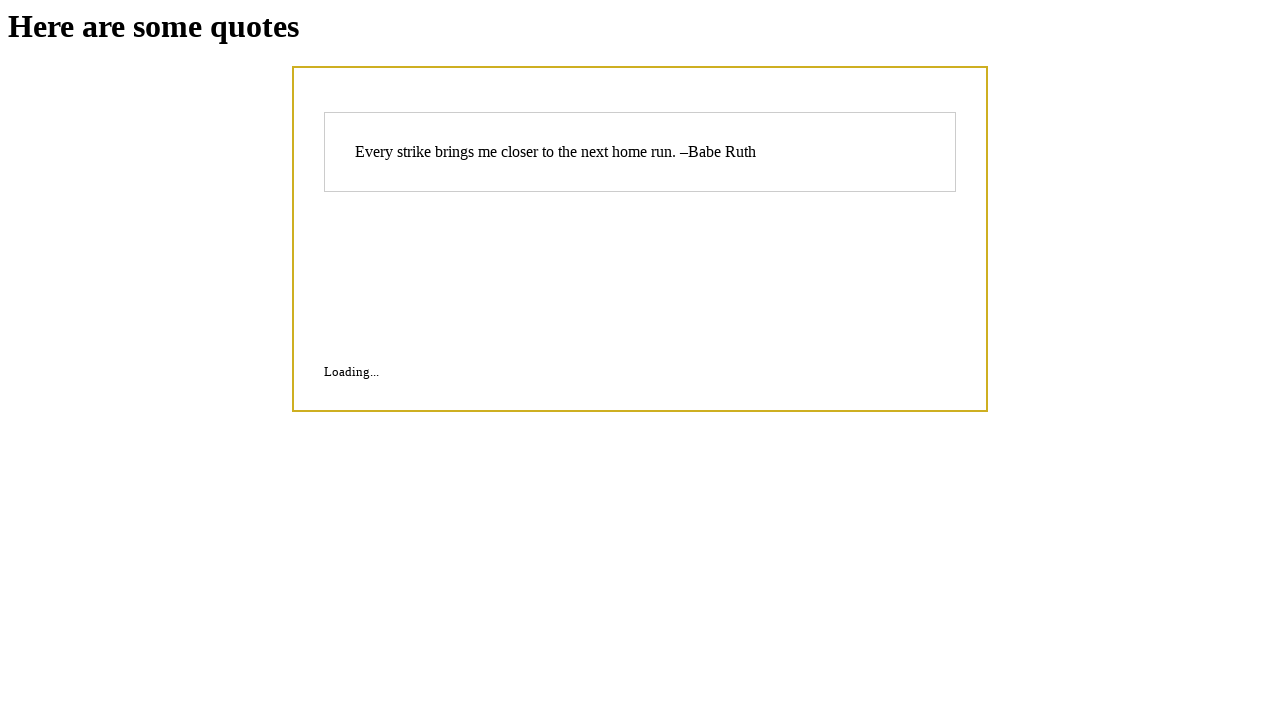

Waited 500ms for dynamic content to load
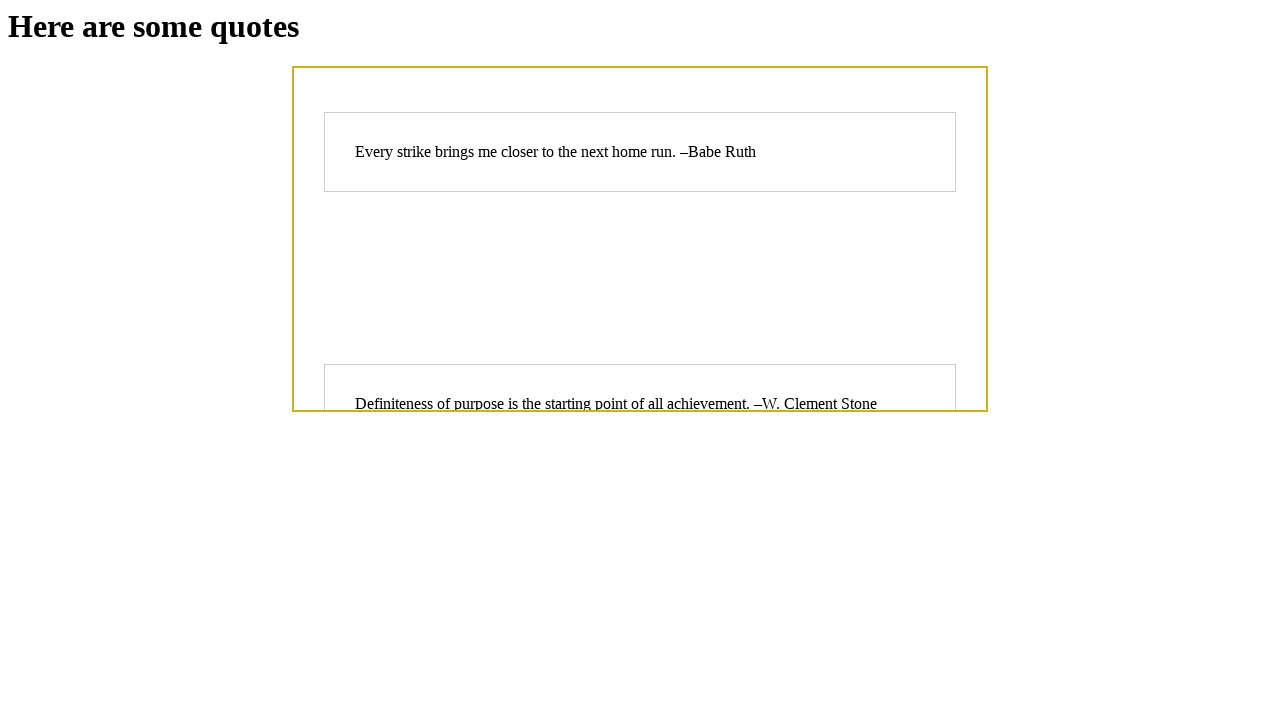

Checked quote count: 12 quotes now visible
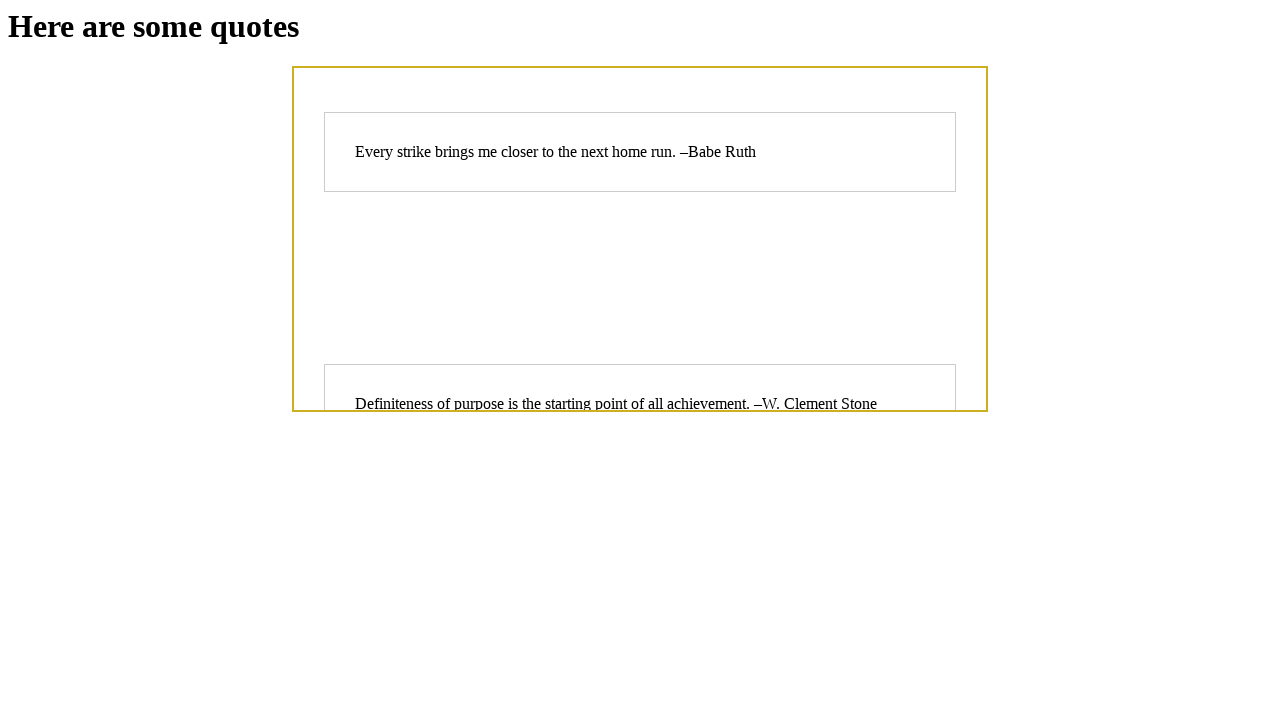

Scrolled down with 10 PAGE_DOWN key presses in iteration 4
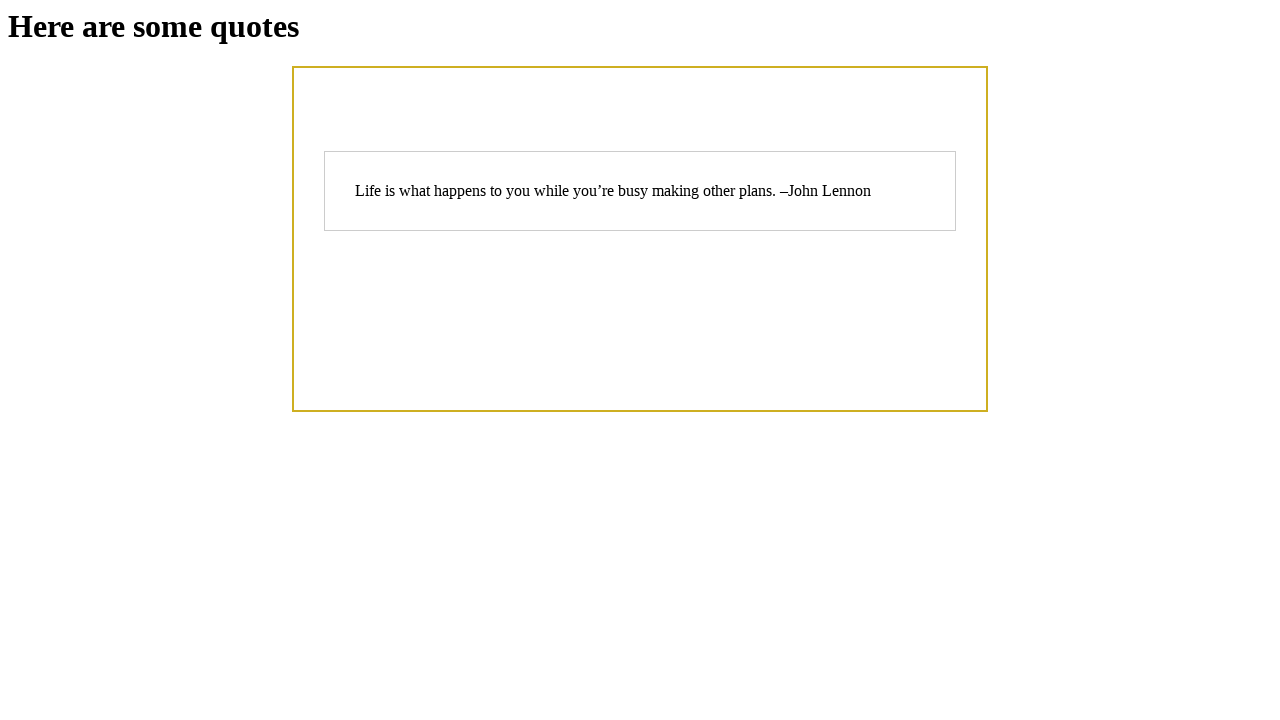

Waited 500ms for dynamic content to load
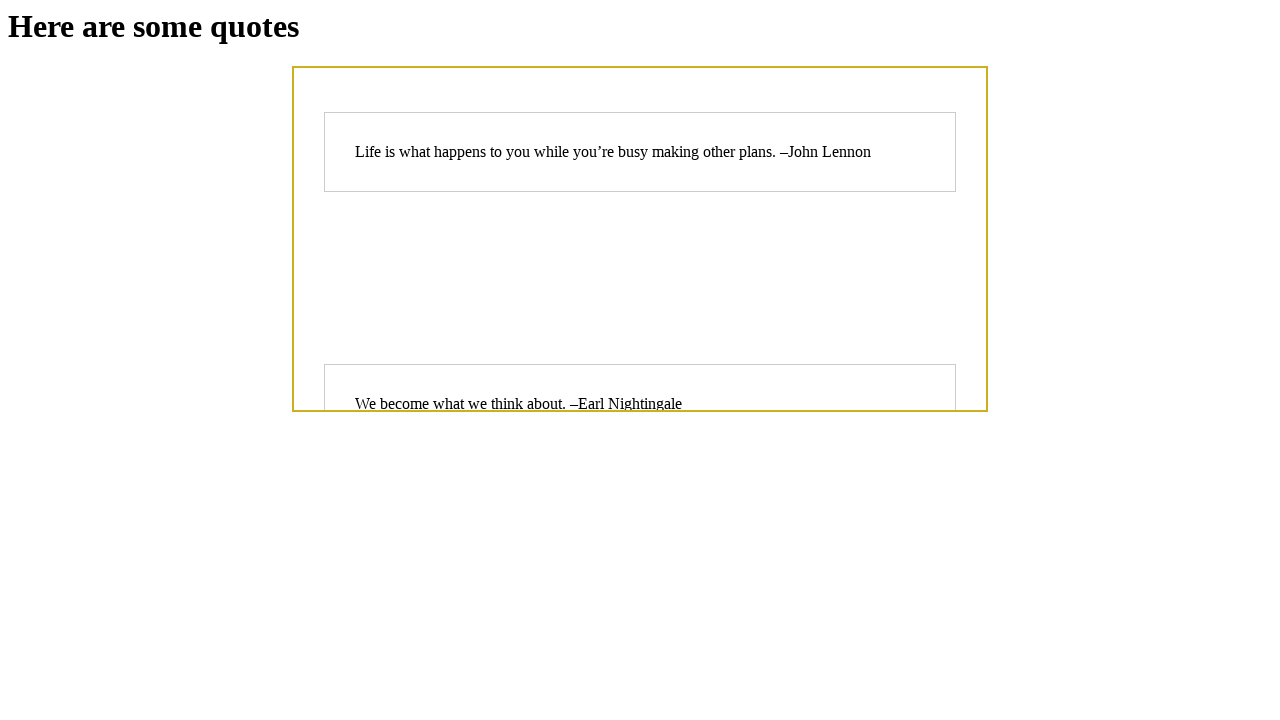

Checked quote count: 15 quotes now visible
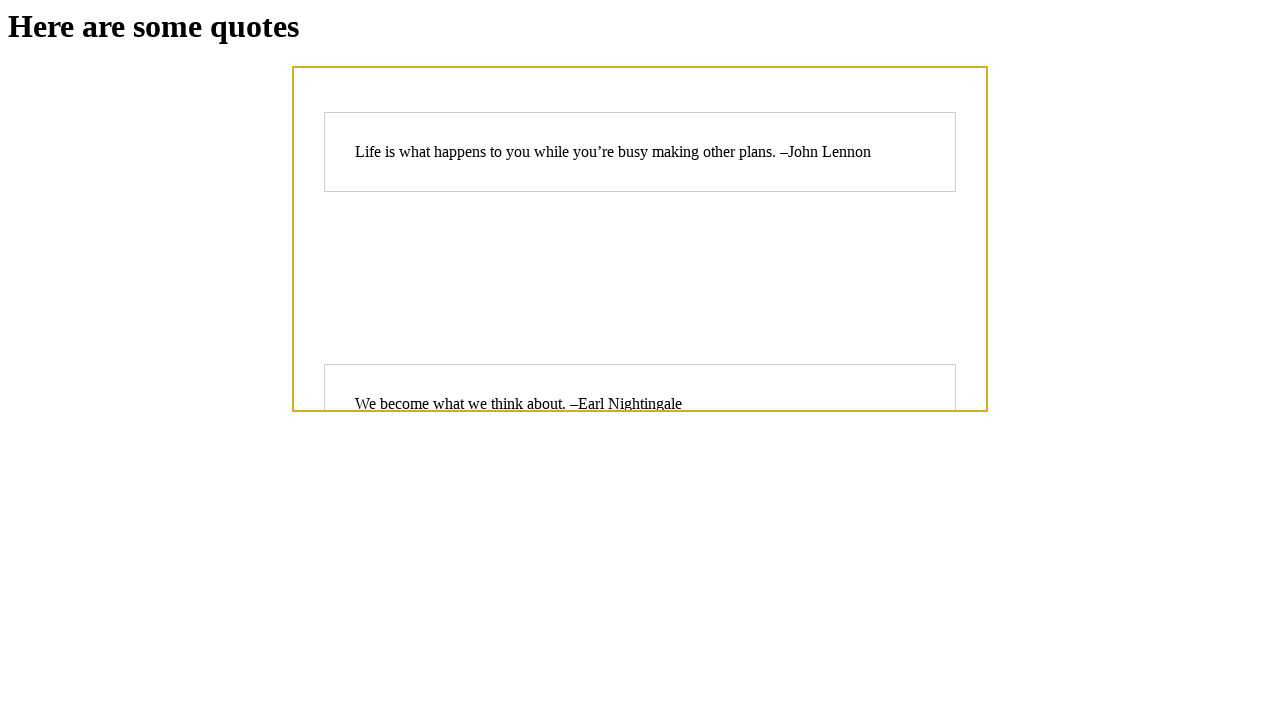

Scrolled down with 10 PAGE_DOWN key presses in iteration 5
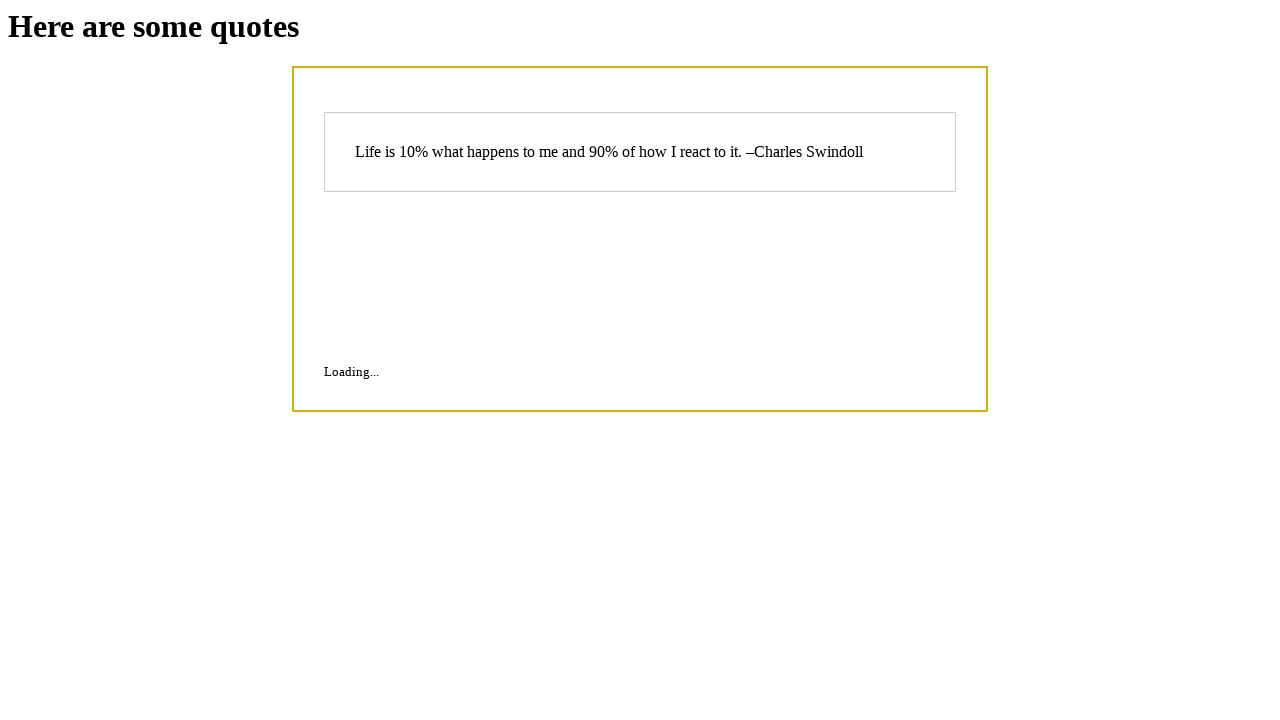

Waited 500ms for dynamic content to load
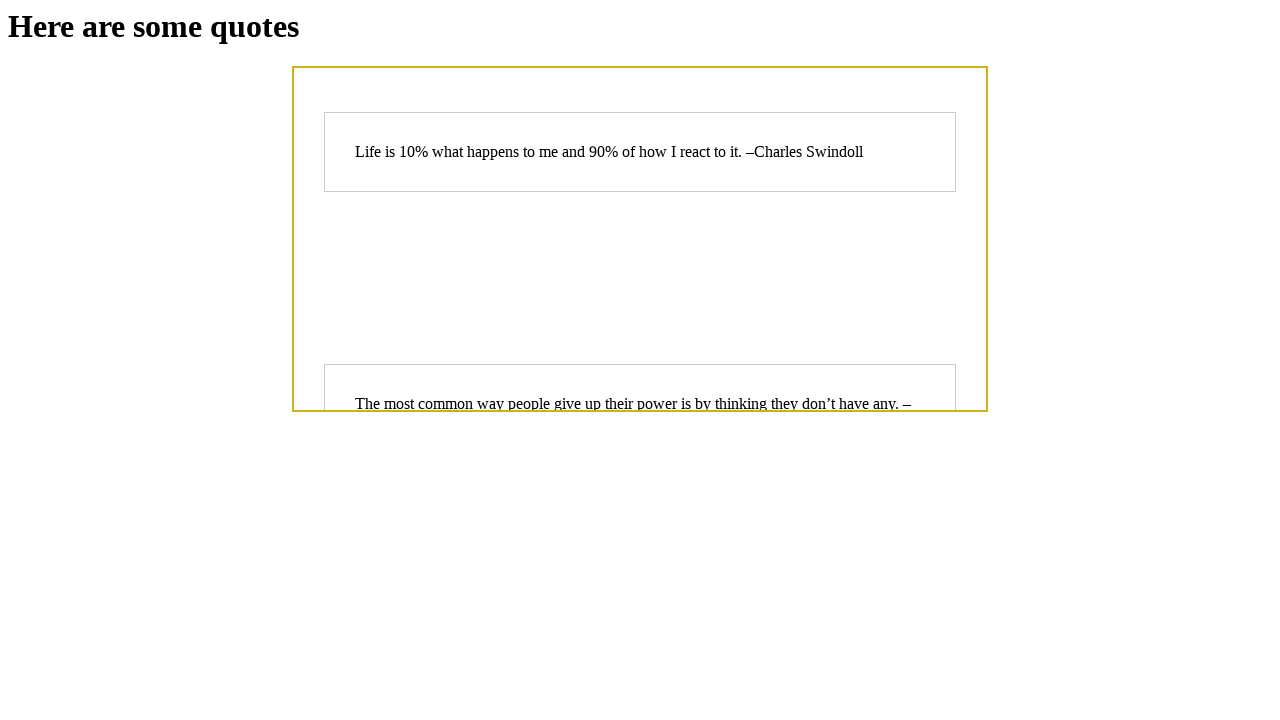

Checked quote count: 18 quotes now visible
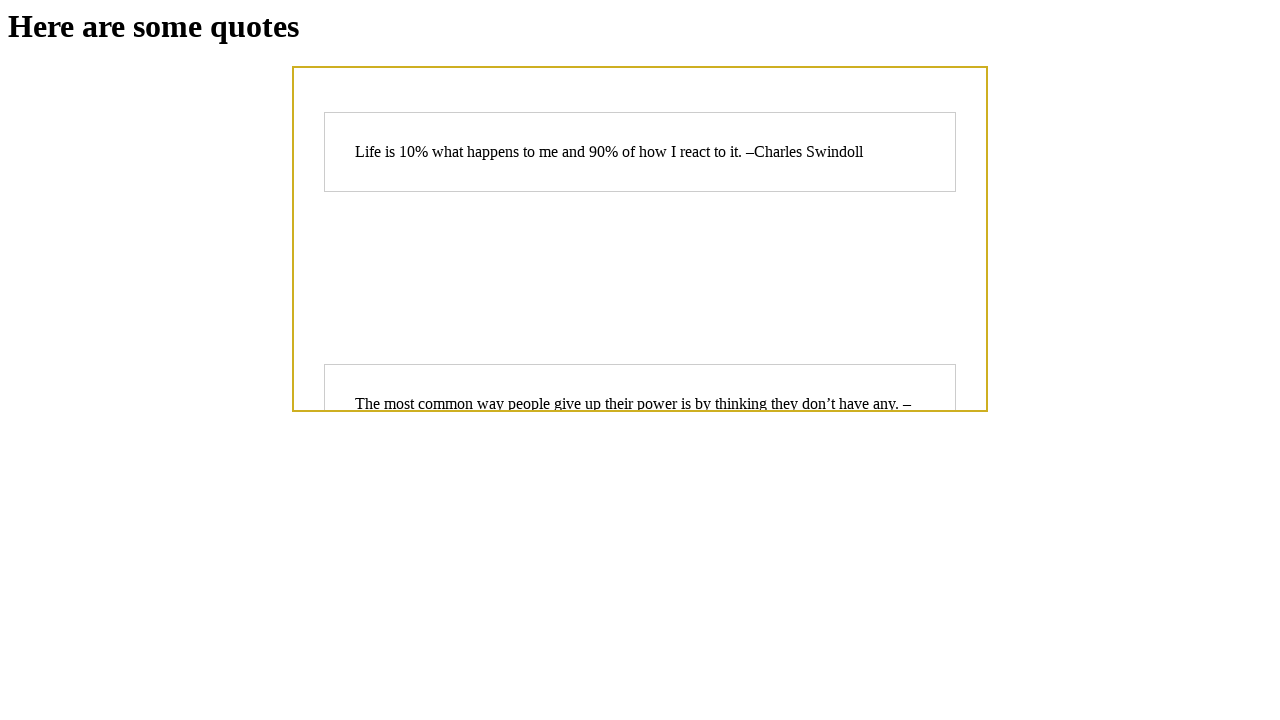

Scrolled down with 10 PAGE_DOWN key presses in iteration 6
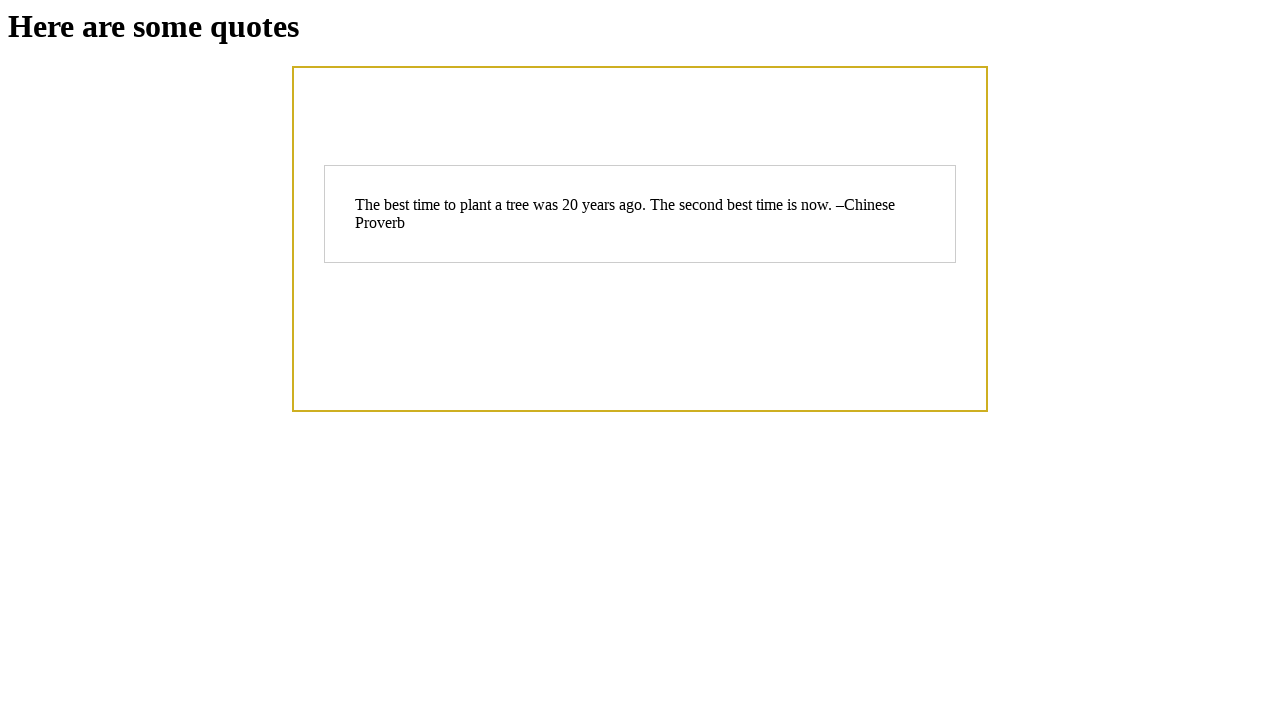

Waited 500ms for dynamic content to load
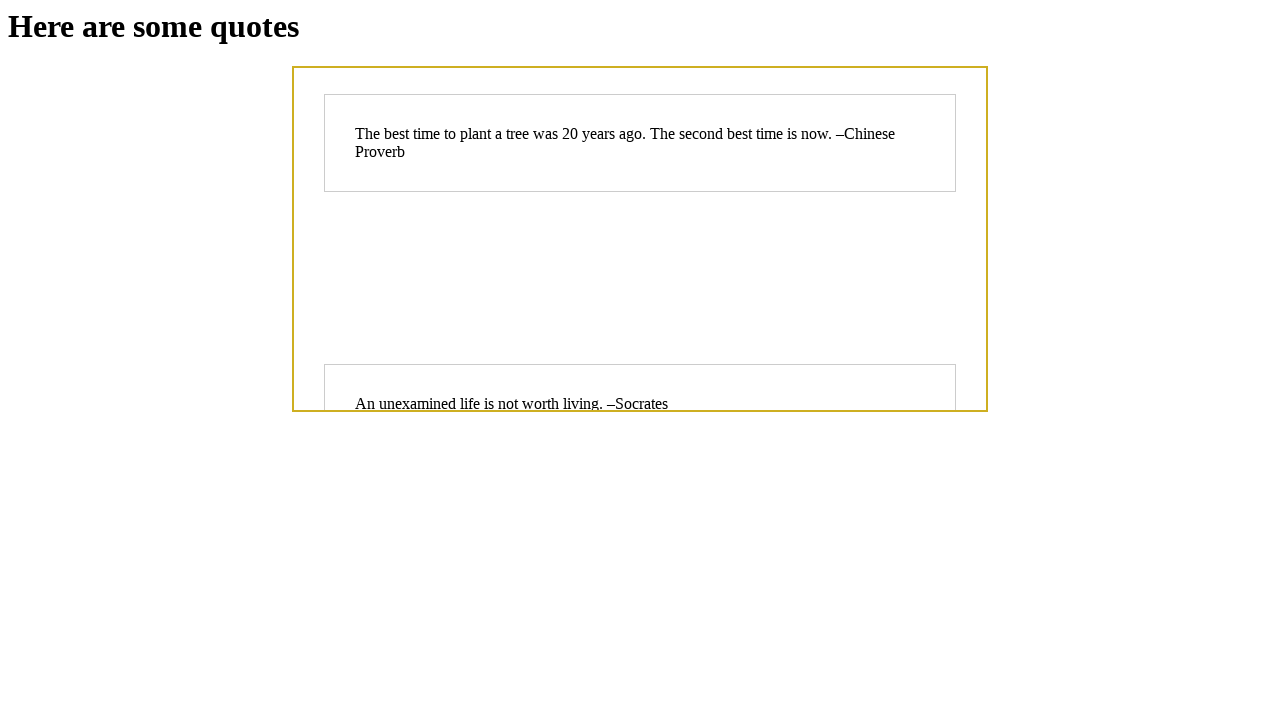

Checked quote count: 21 quotes now visible
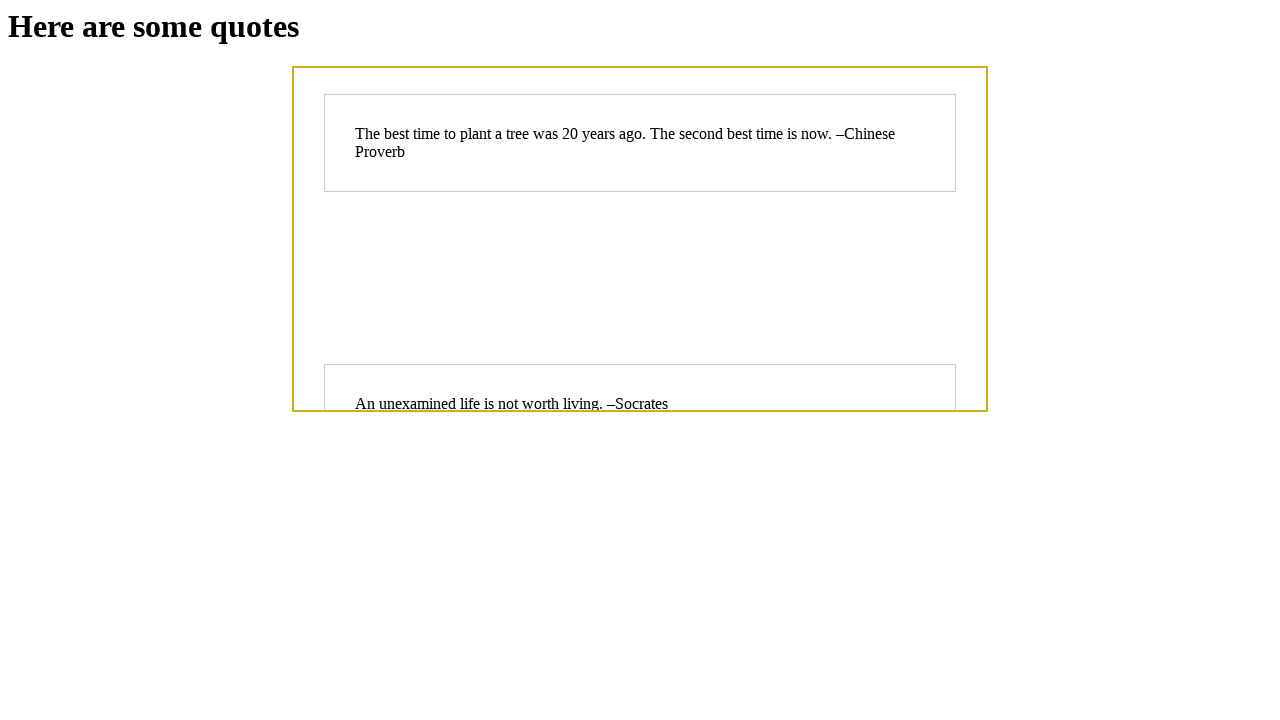

Scrolled down with 10 PAGE_DOWN key presses in iteration 7
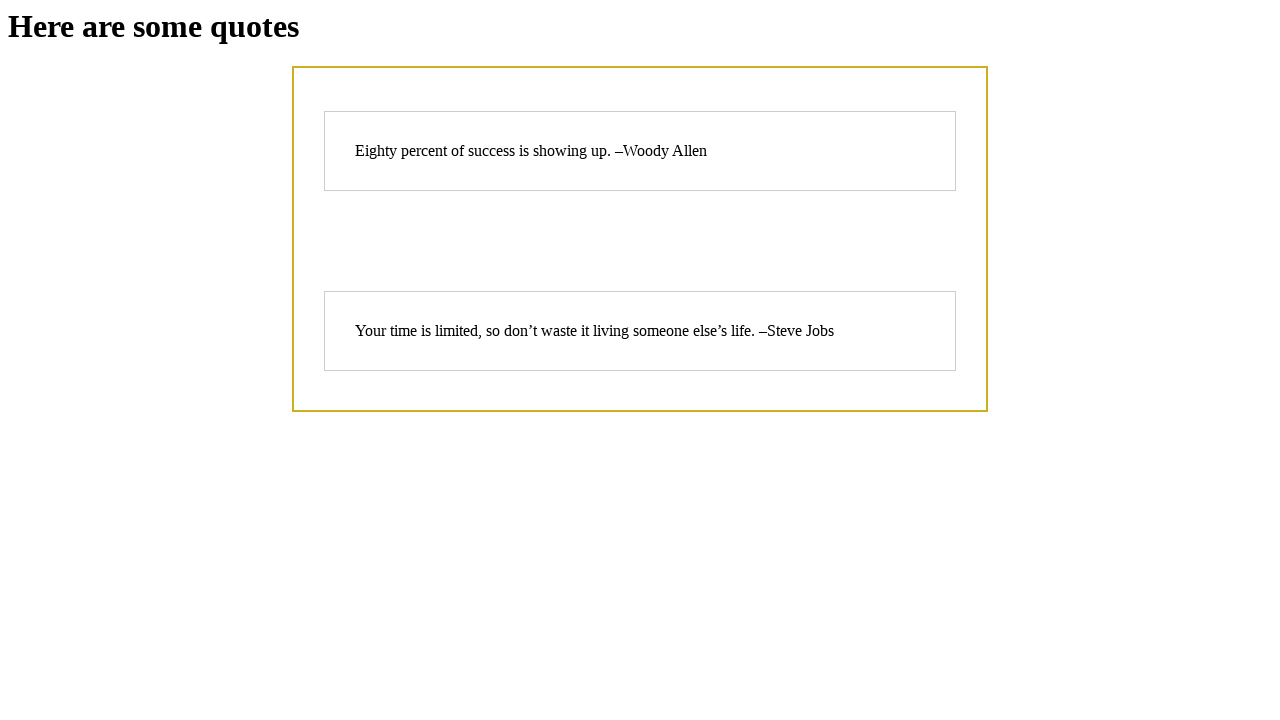

Waited 500ms for dynamic content to load
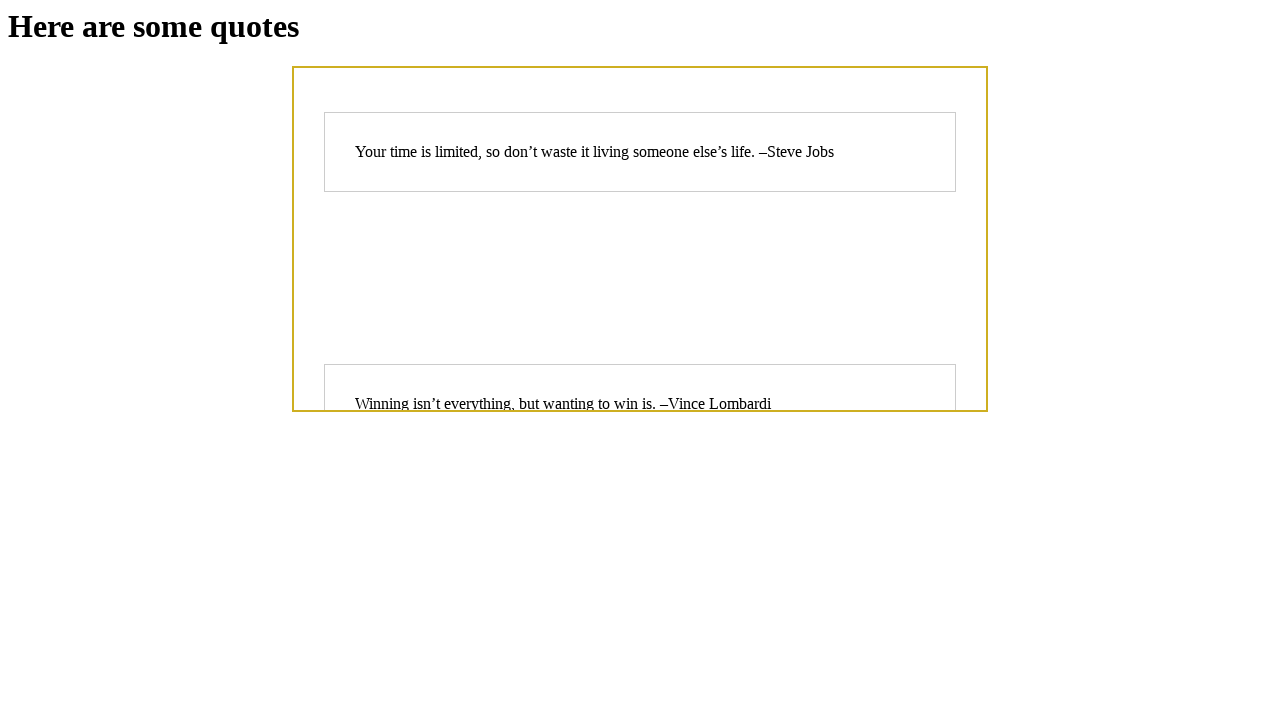

Checked quote count: 24 quotes now visible
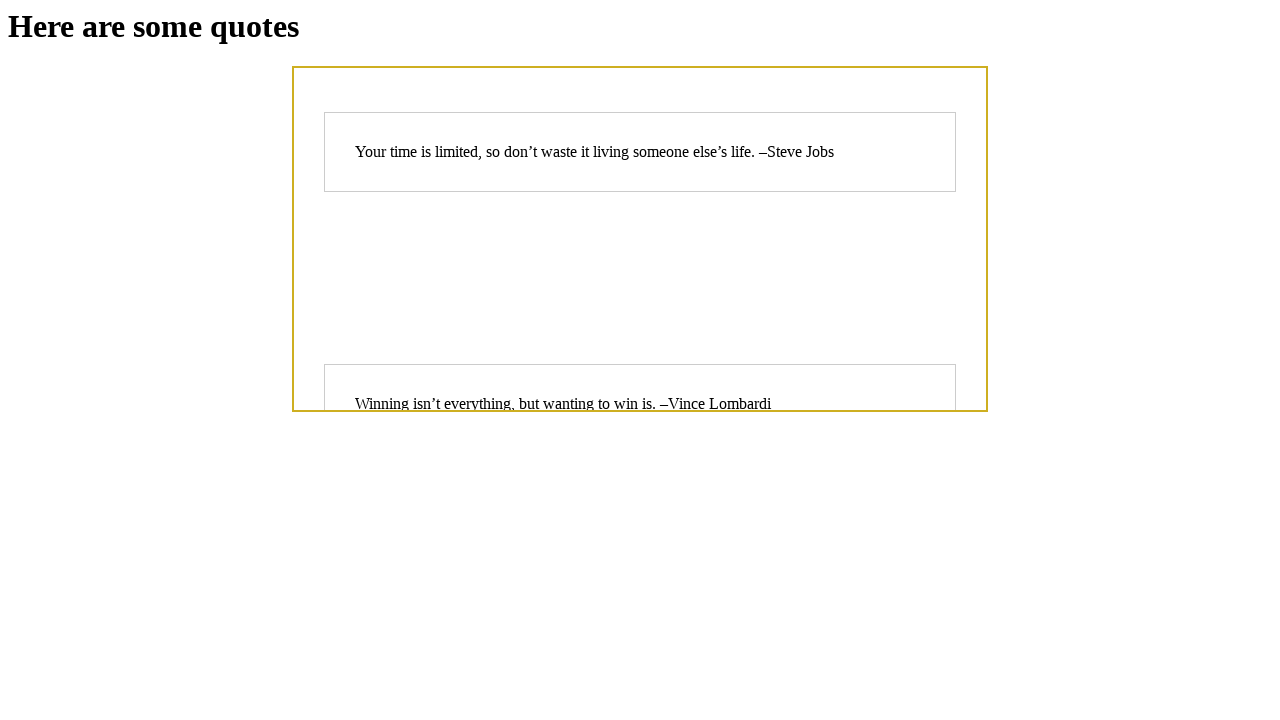

Scrolled down with 10 PAGE_DOWN key presses in iteration 8
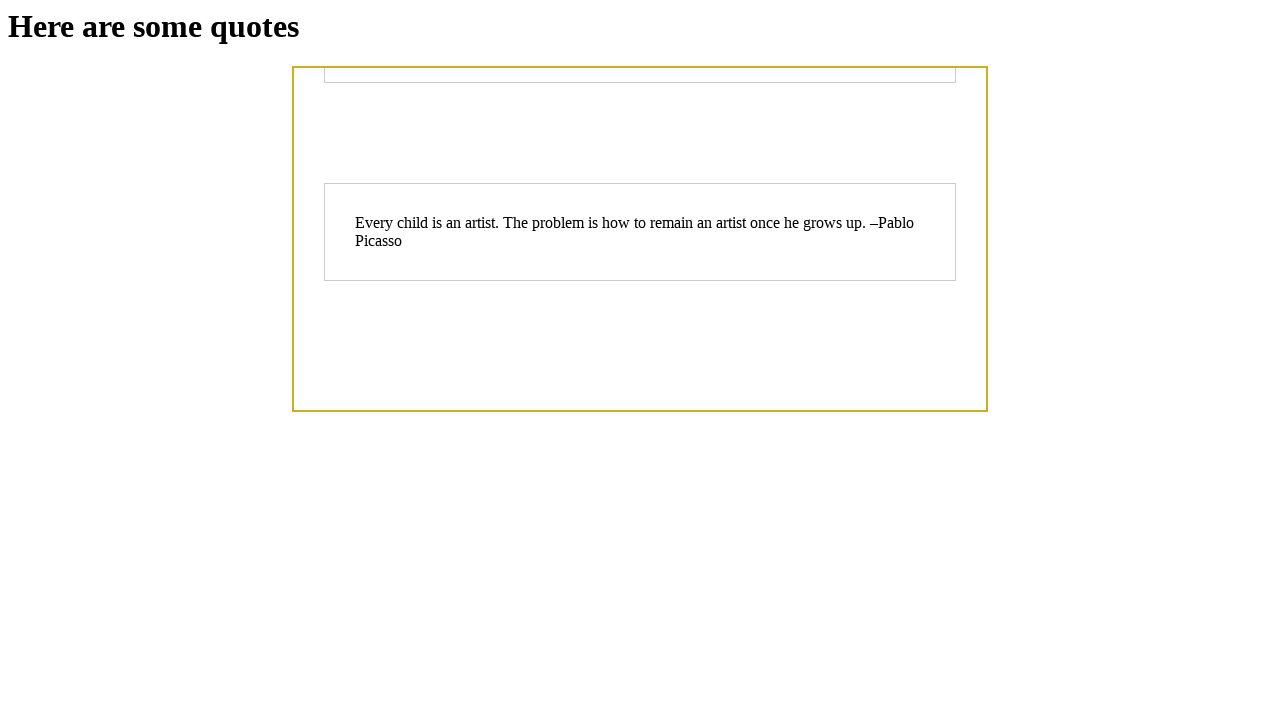

Waited 500ms for dynamic content to load
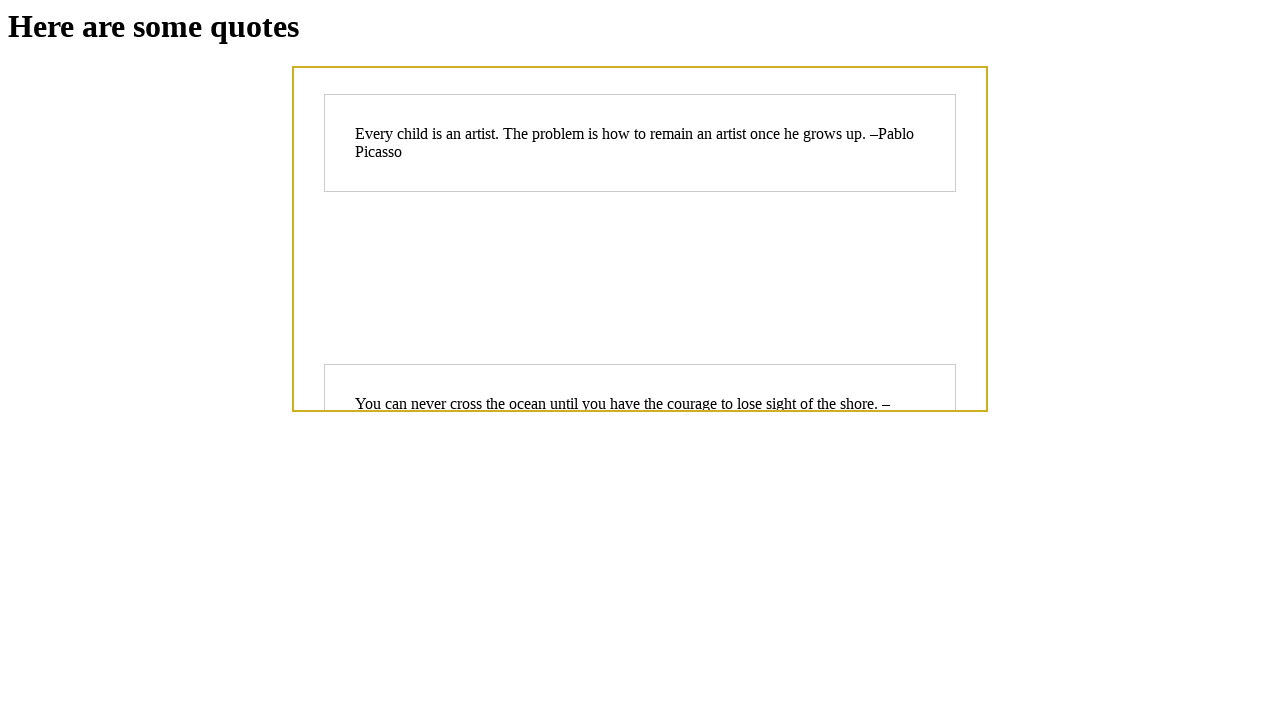

Checked quote count: 27 quotes now visible
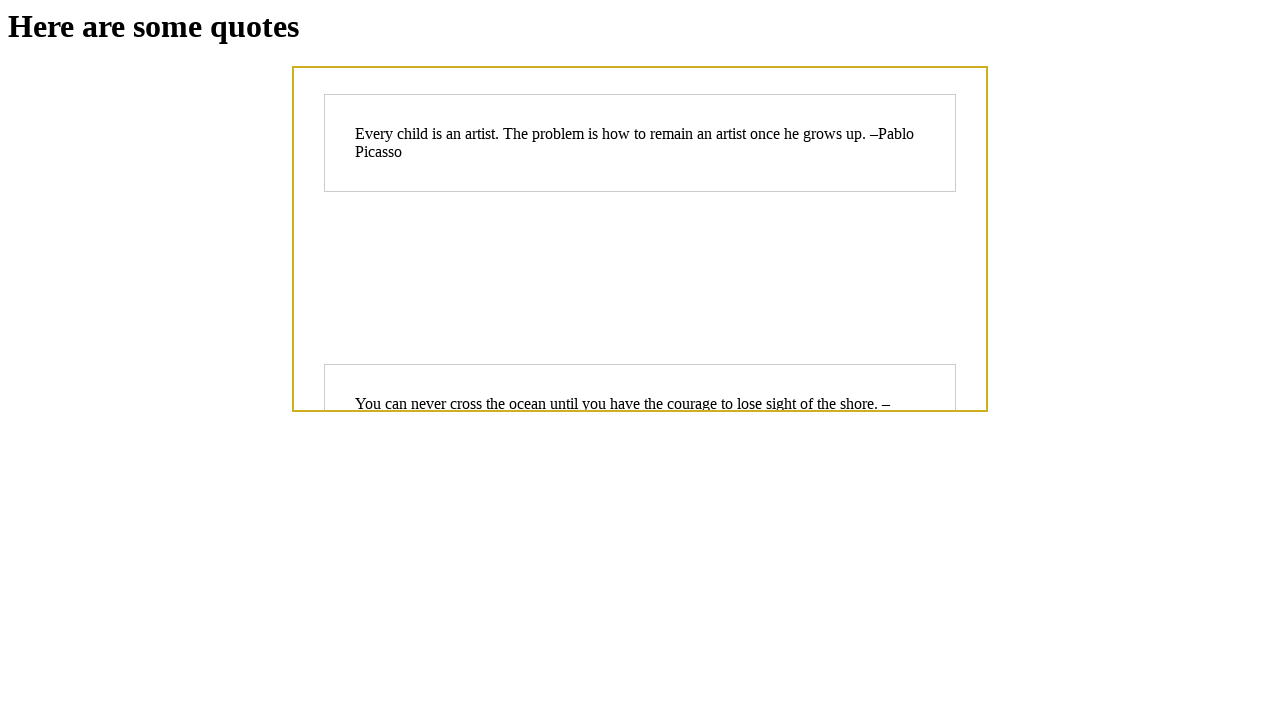

Scrolled down with 10 PAGE_DOWN key presses in iteration 9
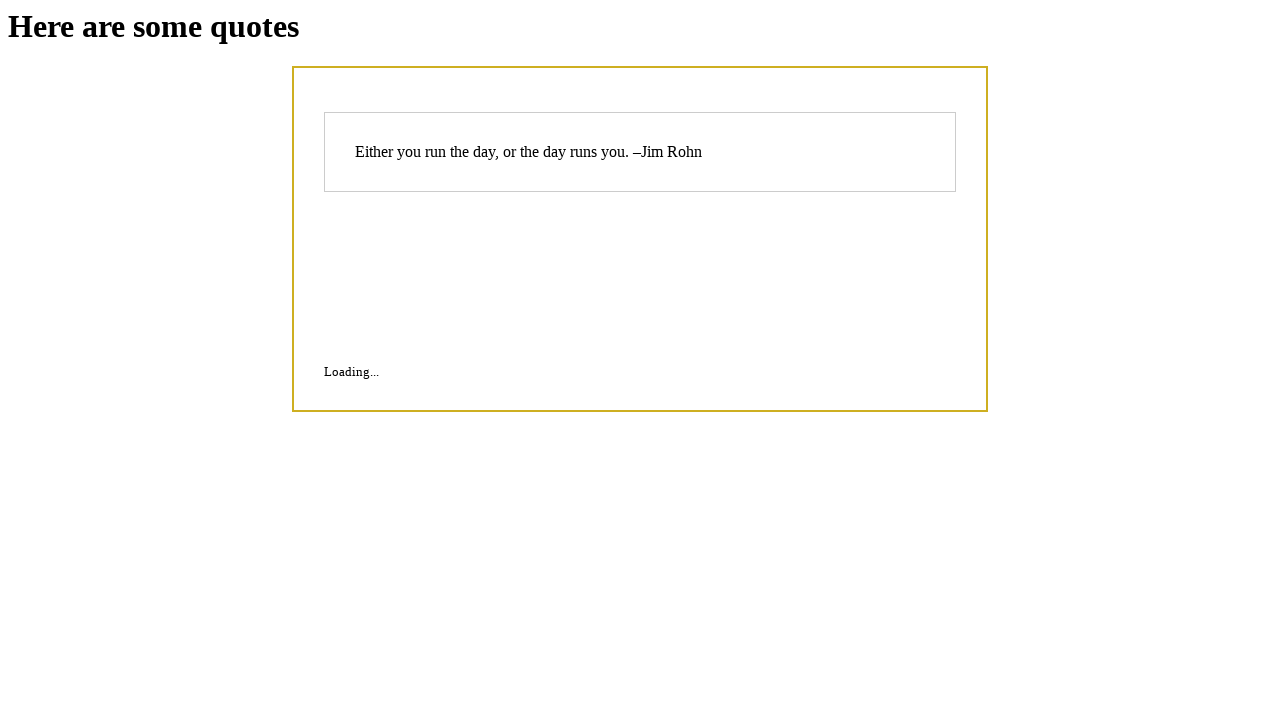

Waited 500ms for dynamic content to load
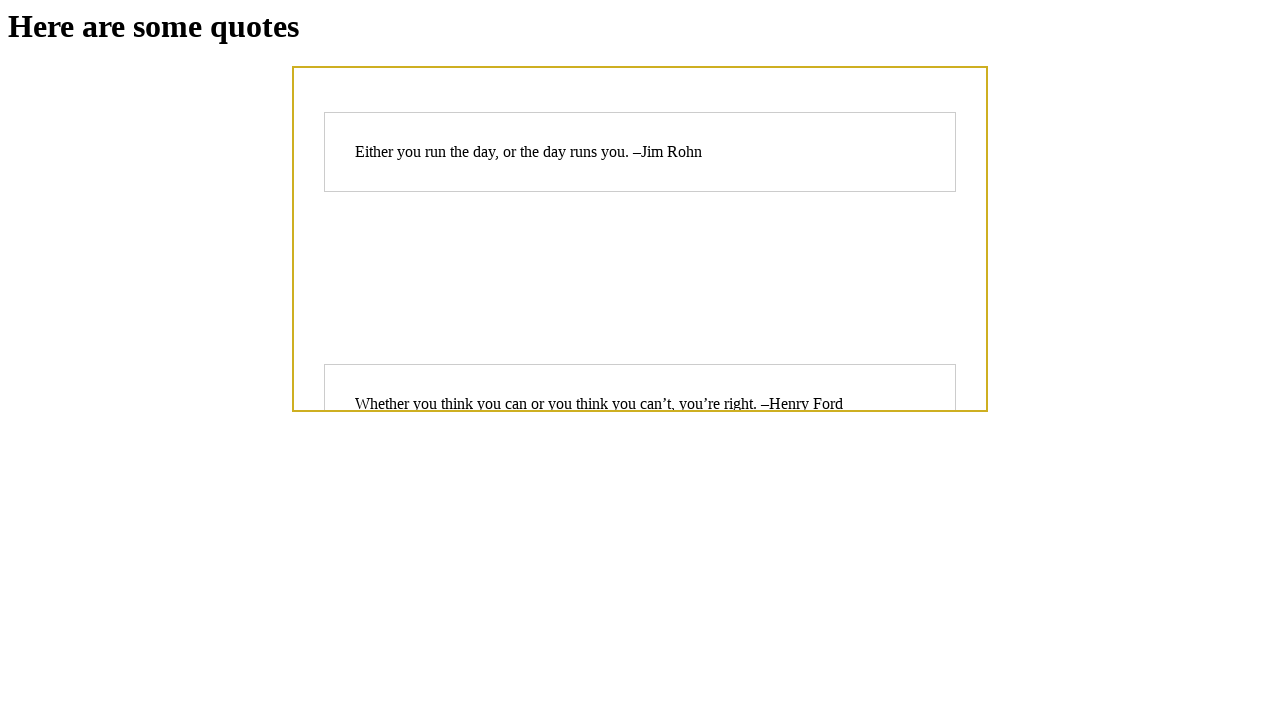

Checked quote count: 30 quotes now visible
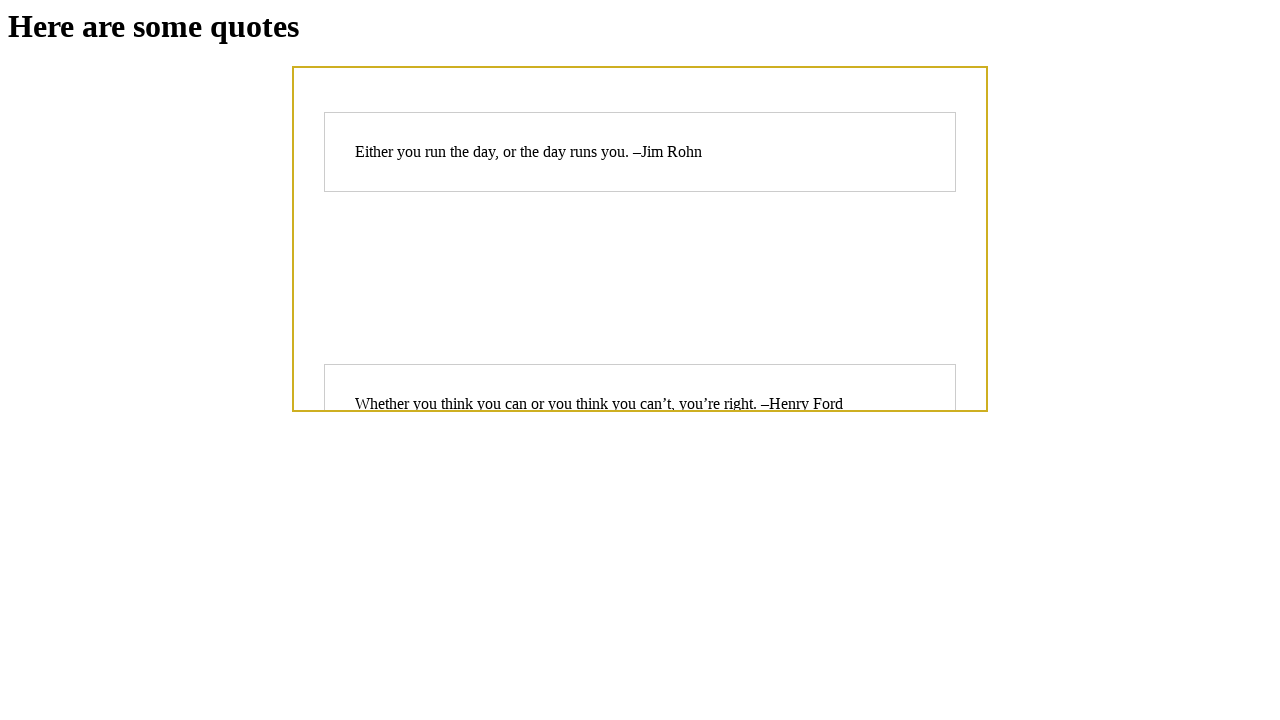

Scrolled down with 10 PAGE_DOWN key presses in iteration 10
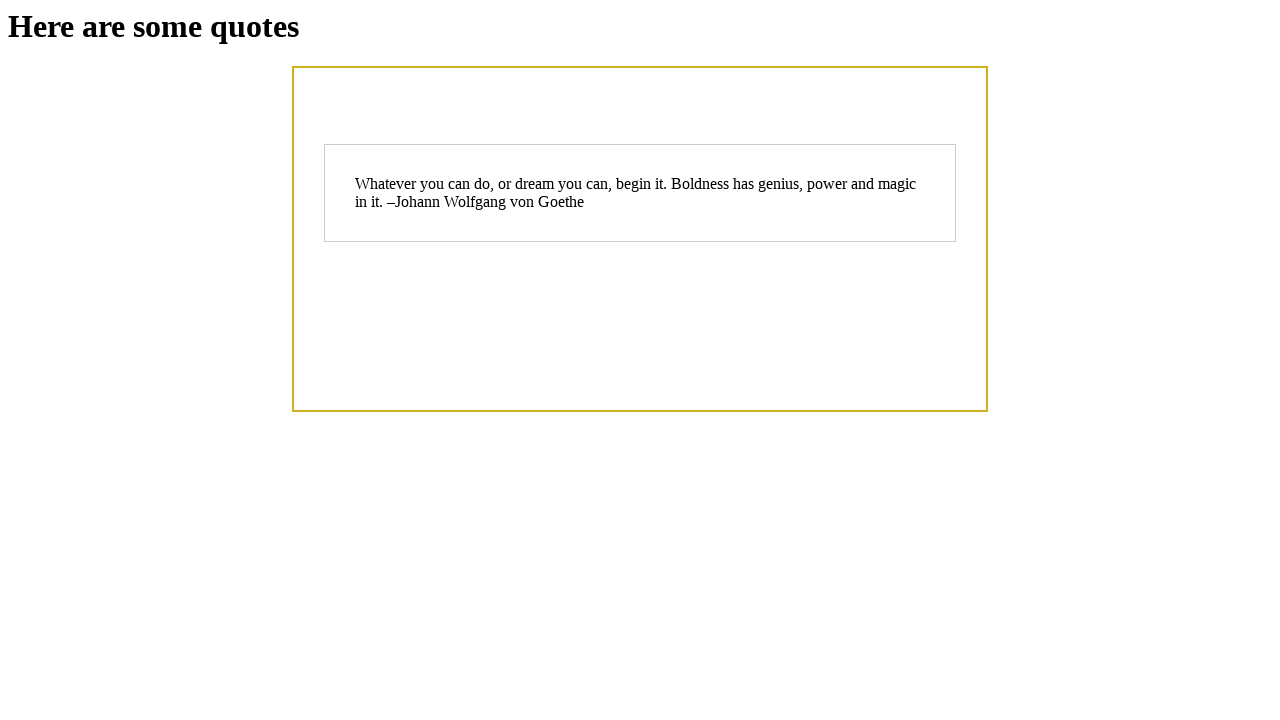

Waited 500ms for dynamic content to load
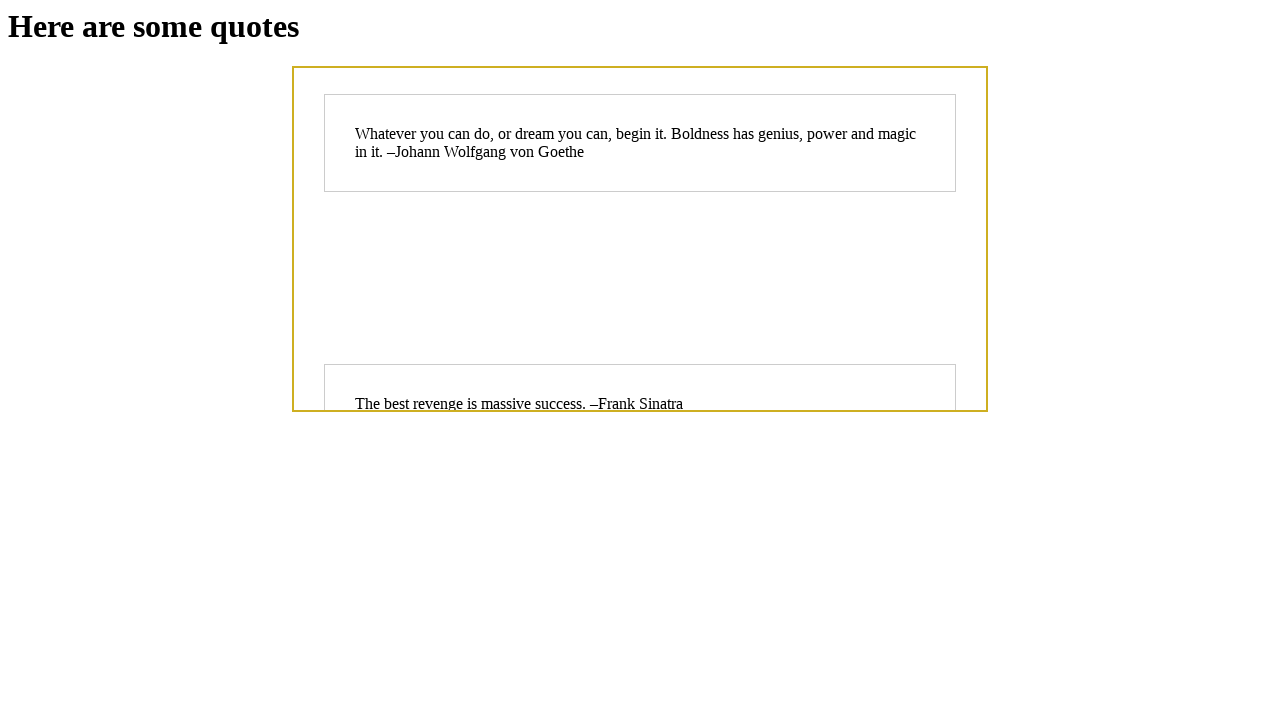

Checked quote count: 33 quotes now visible
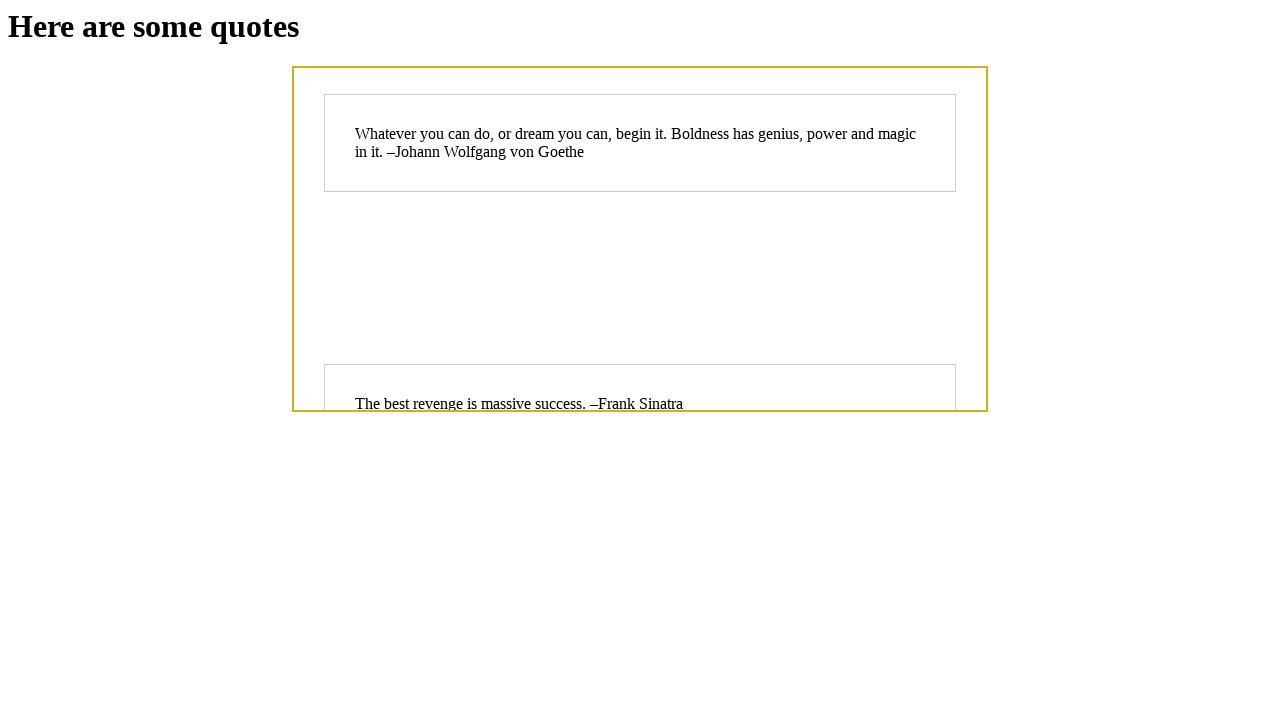

Verified that quote elements are present on the page
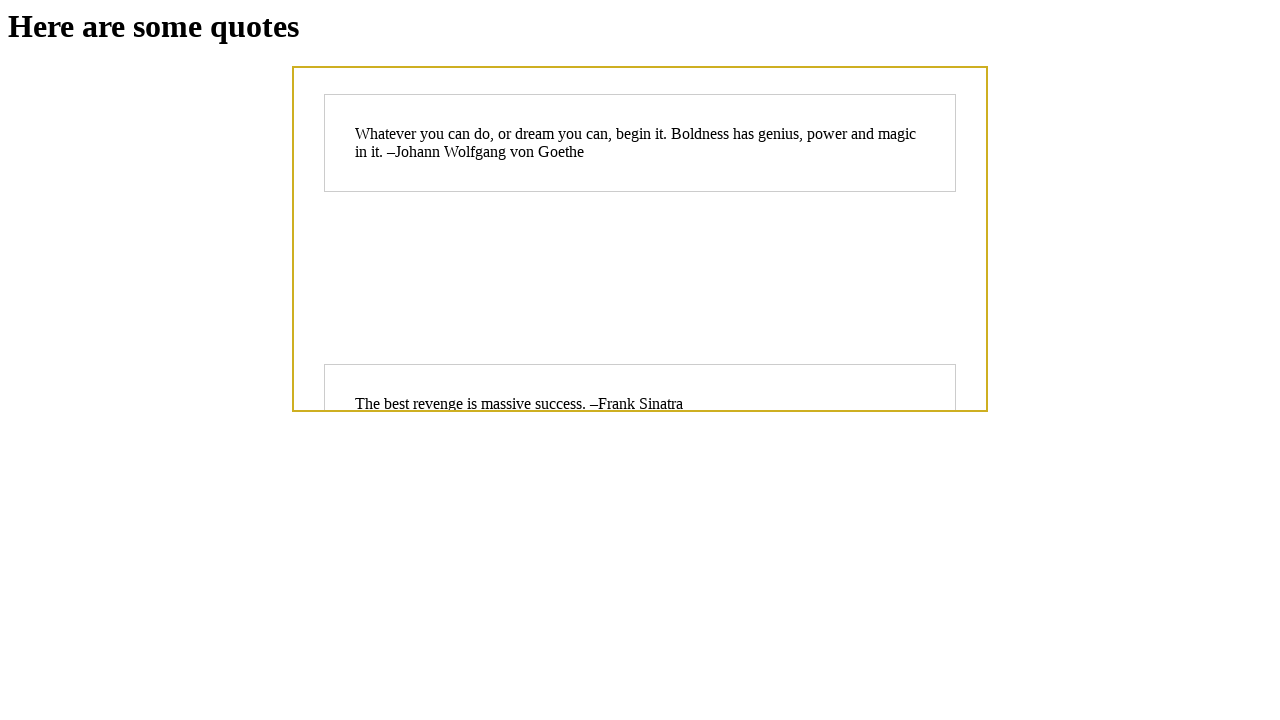

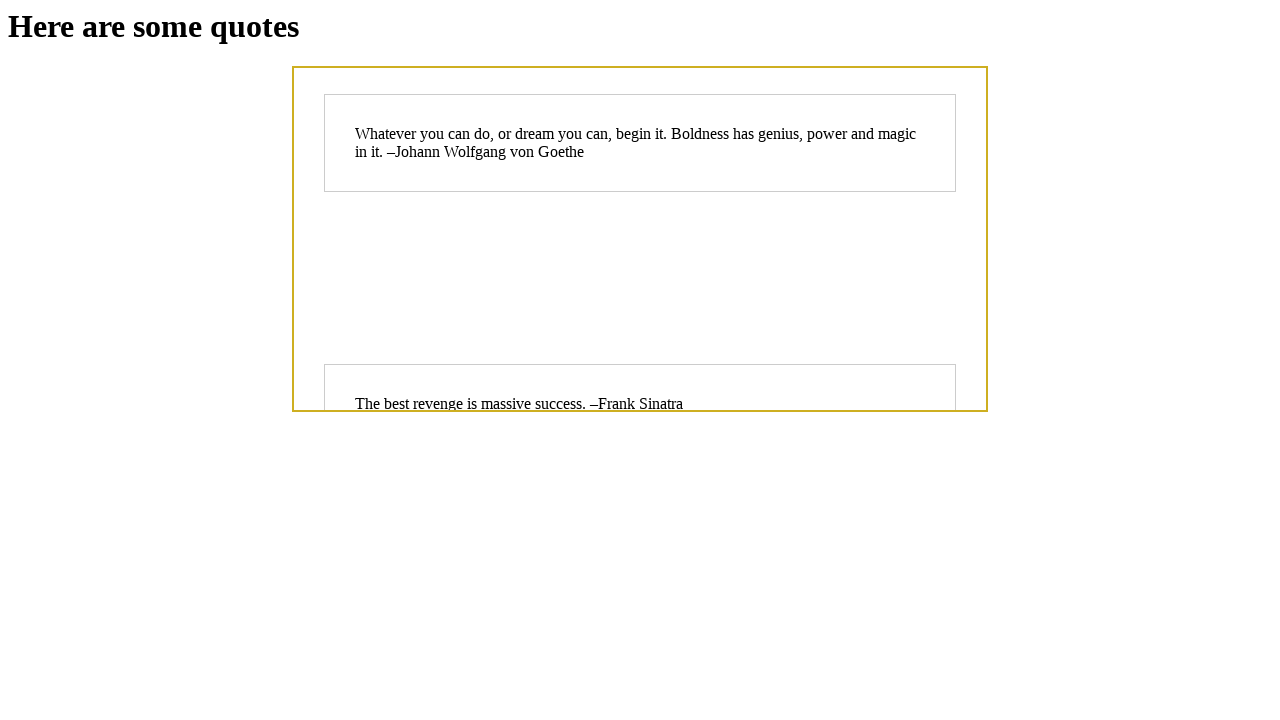